Tests HTML5 drag and drop functionality by dragging column A to column B and verifying the elements have switched positions

Starting URL: http://the-internet.herokuapp.com/drag_and_drop

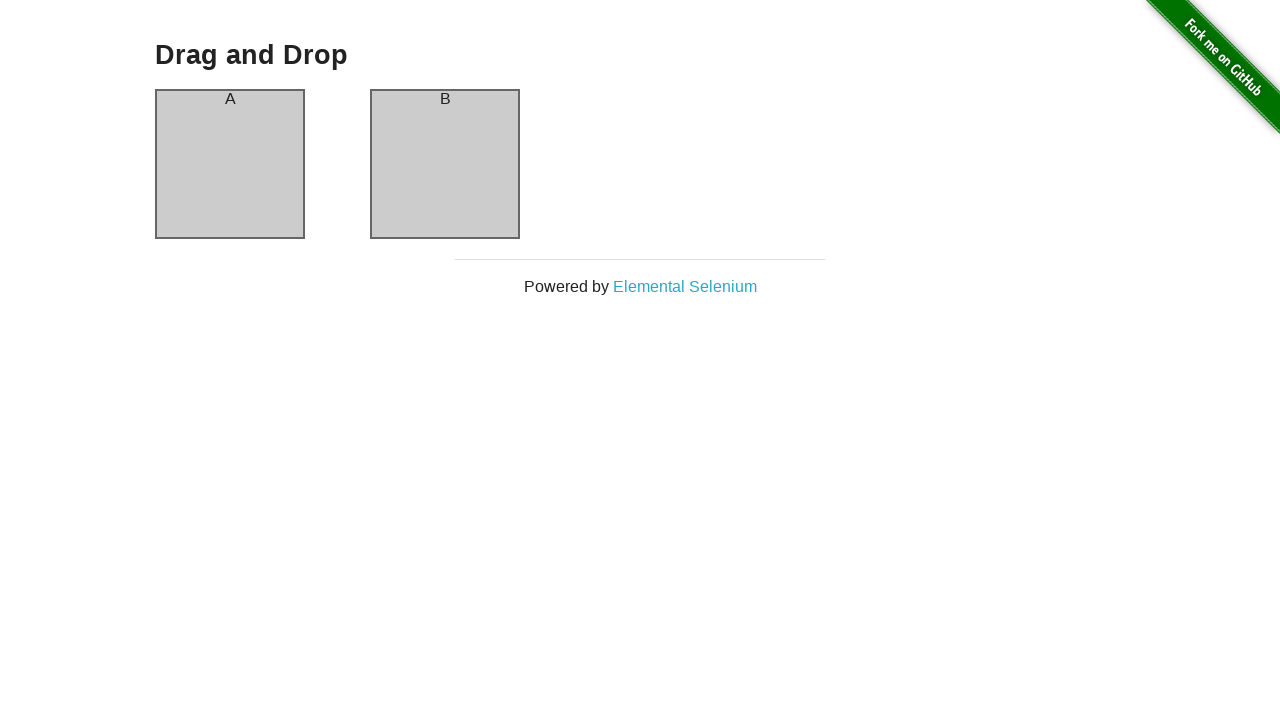

Executed JavaScript to simulate dragging column A to column B
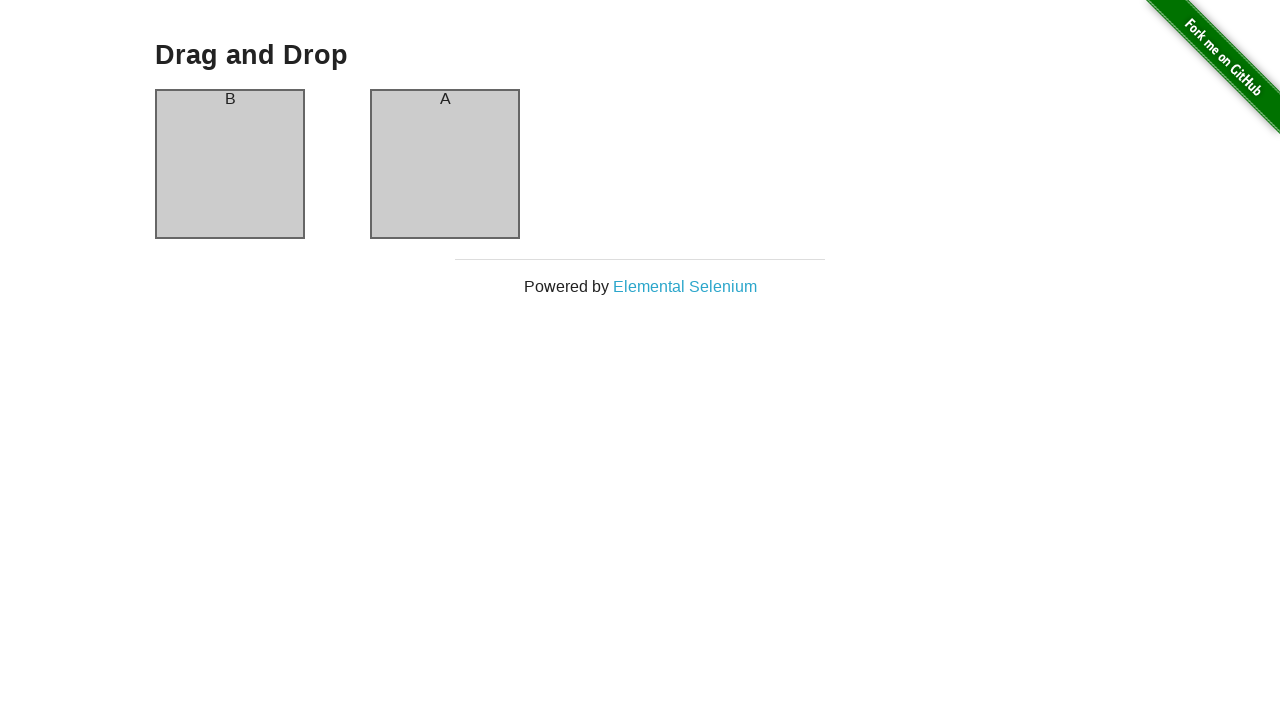

Column A element is present after drag and drop
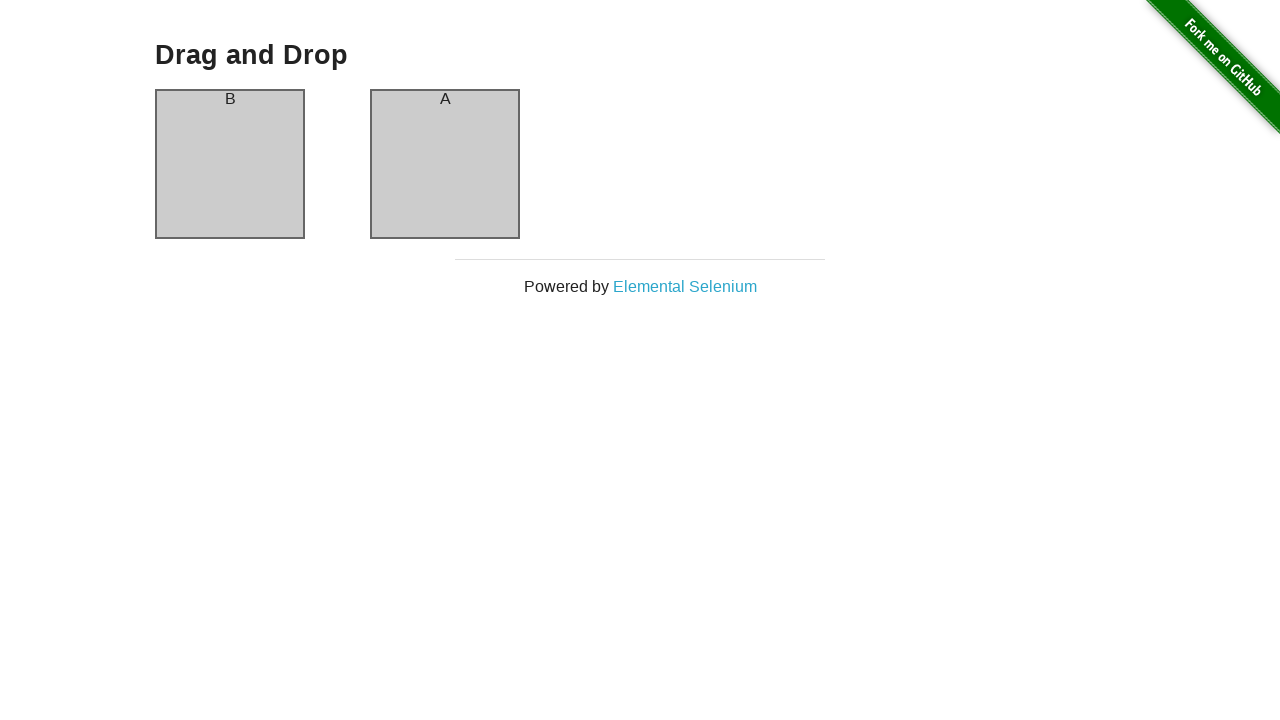

Column B element is present after drag and drop
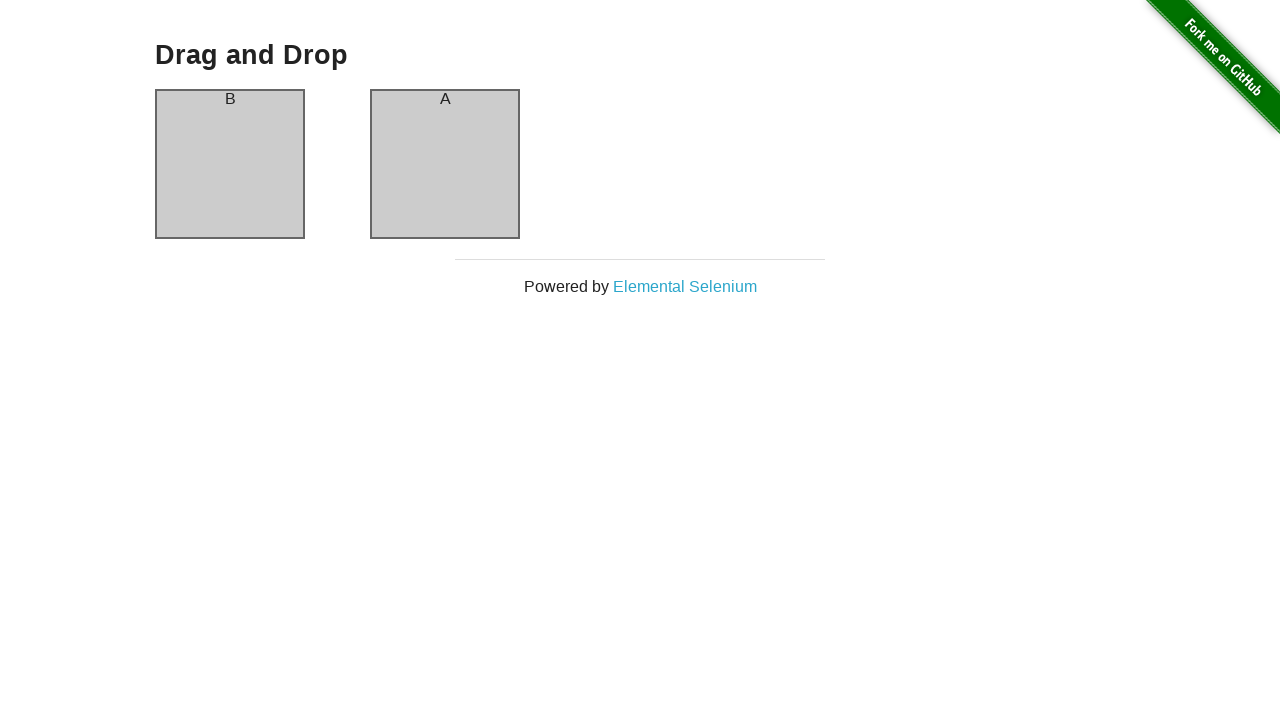

Retrieved column A header text: 'B'
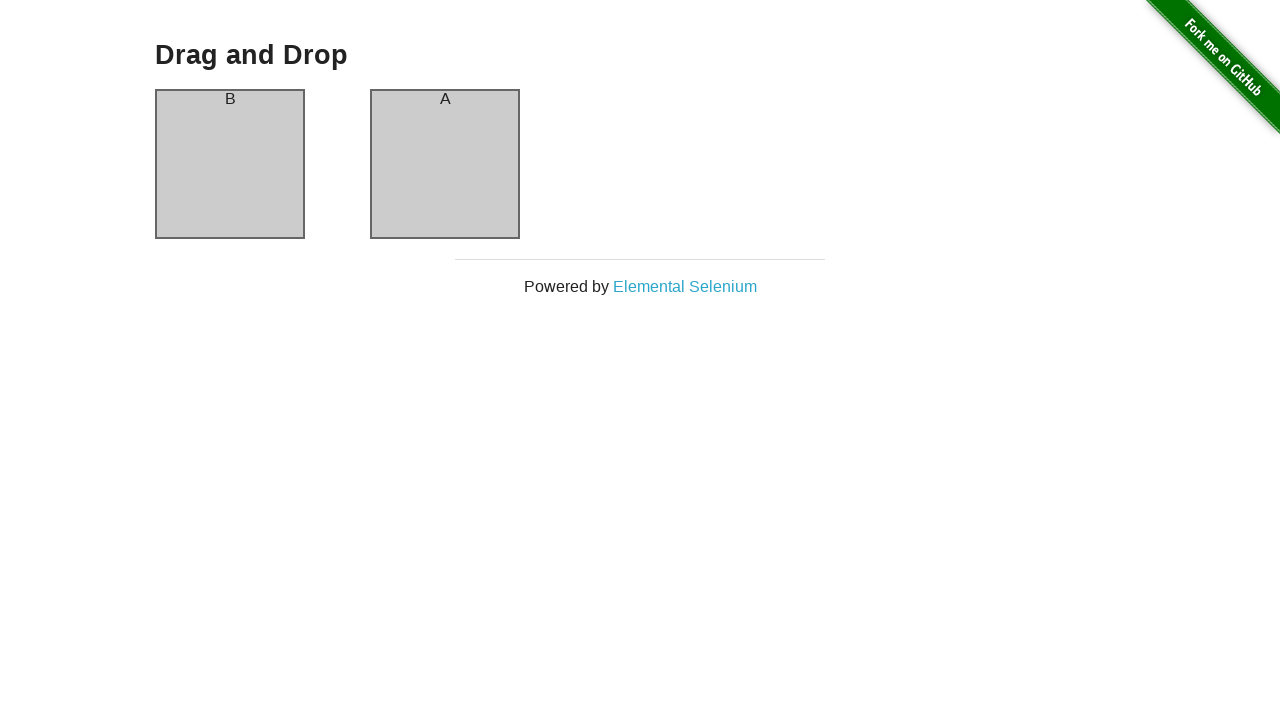

Retrieved column B header text: 'A'
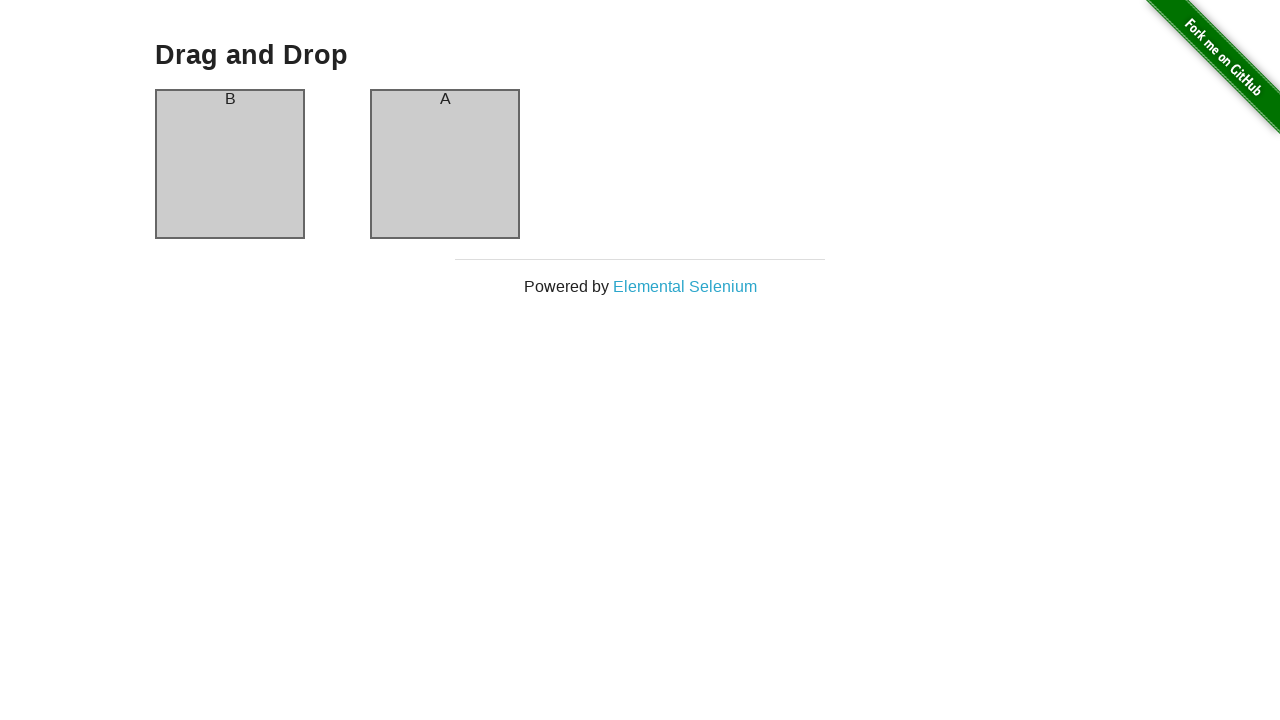

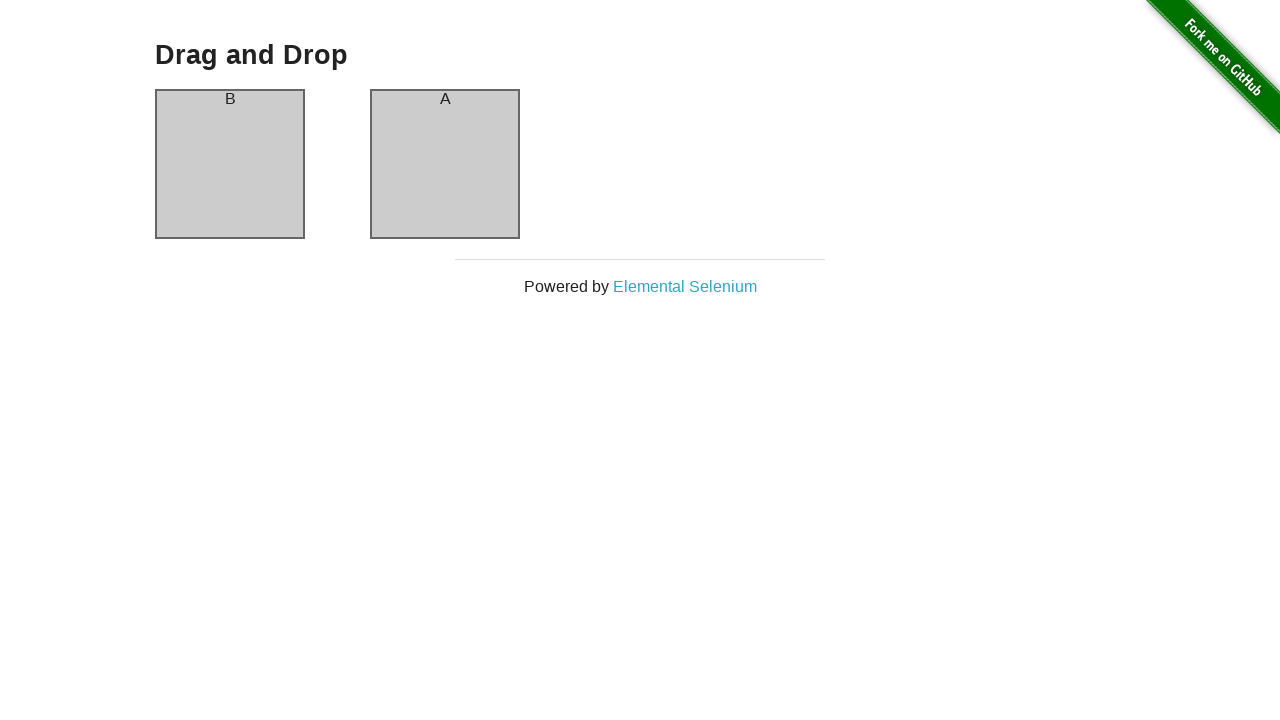